Tests checkbox functionality by selecting Cricket, Movies, and Hockey checkboxes on a registration form

Starting URL: https://demo.automationtesting.in/Register.html

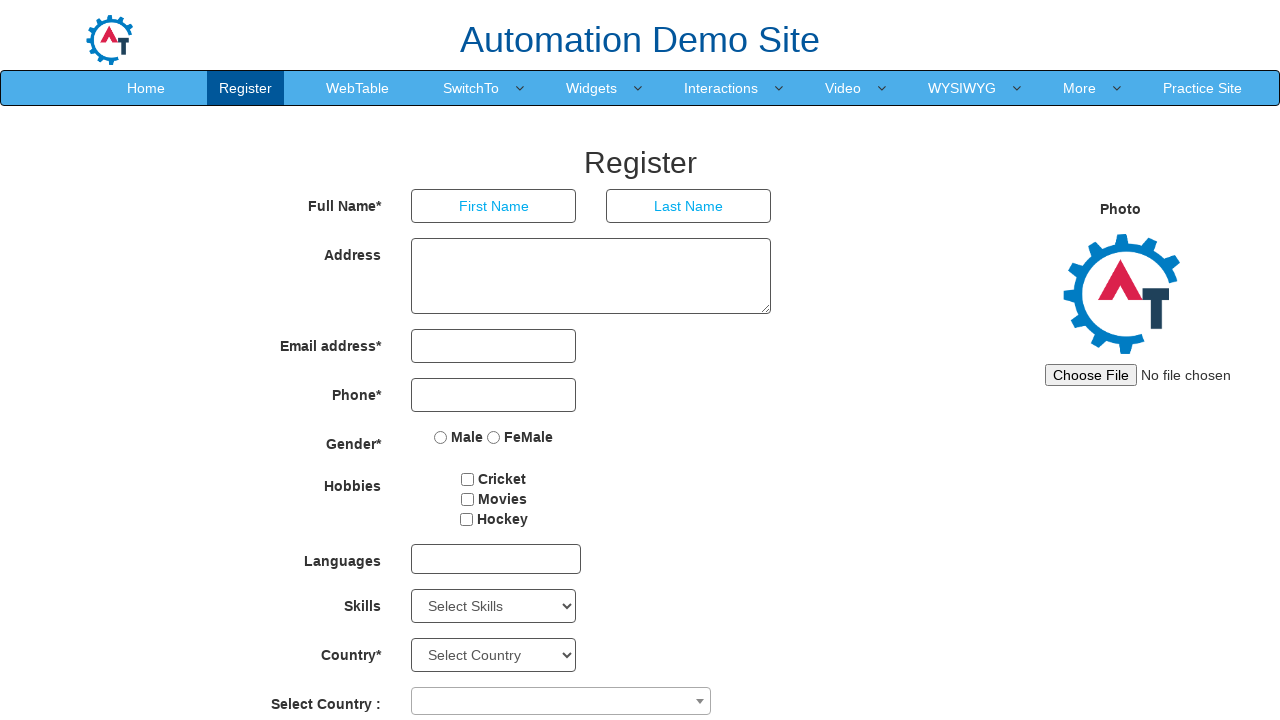

Clicked Cricket checkbox at (468, 479) on #checkbox1
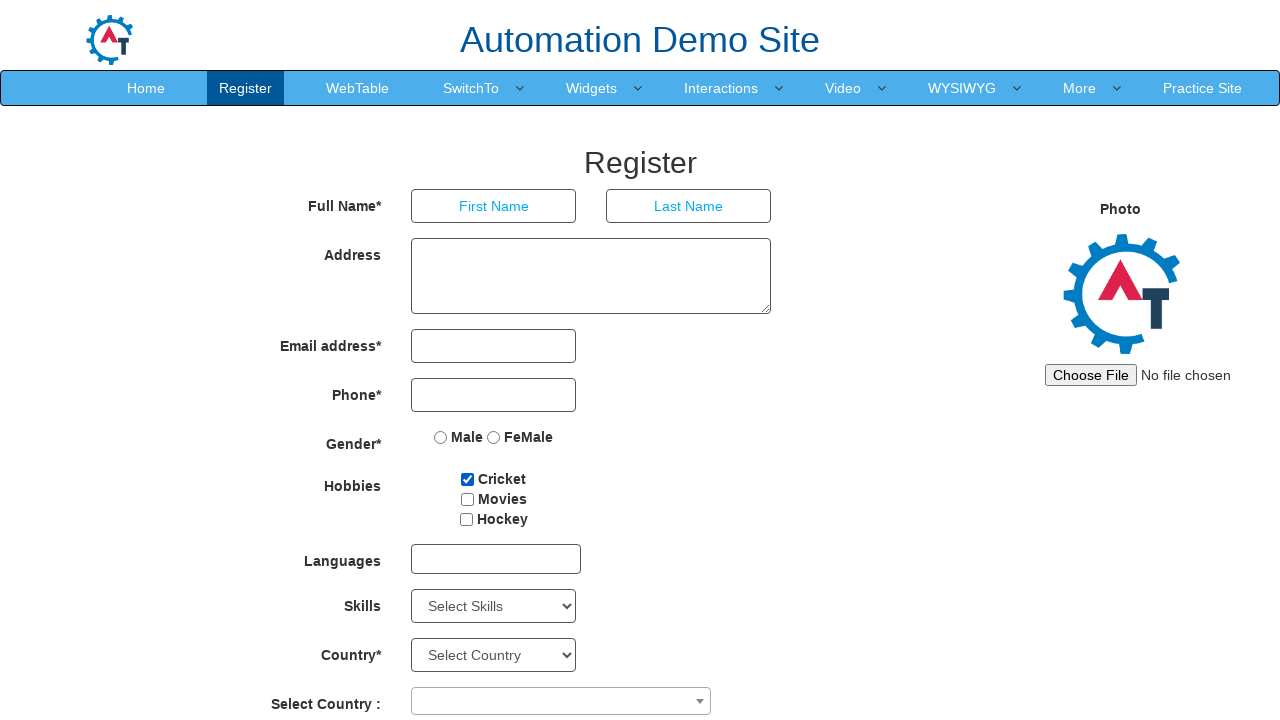

Clicked Movies checkbox at (467, 499) on input[value='Movies']
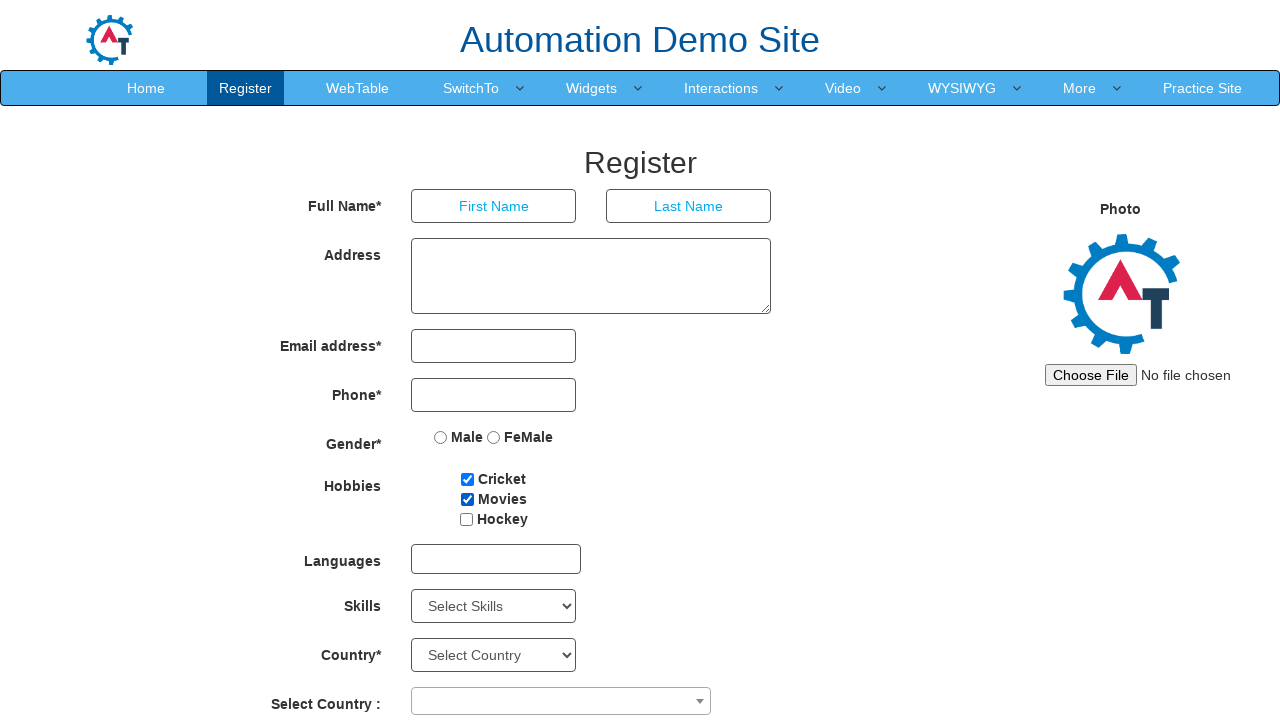

Clicked Hockey checkbox at (466, 519) on #checkbox3
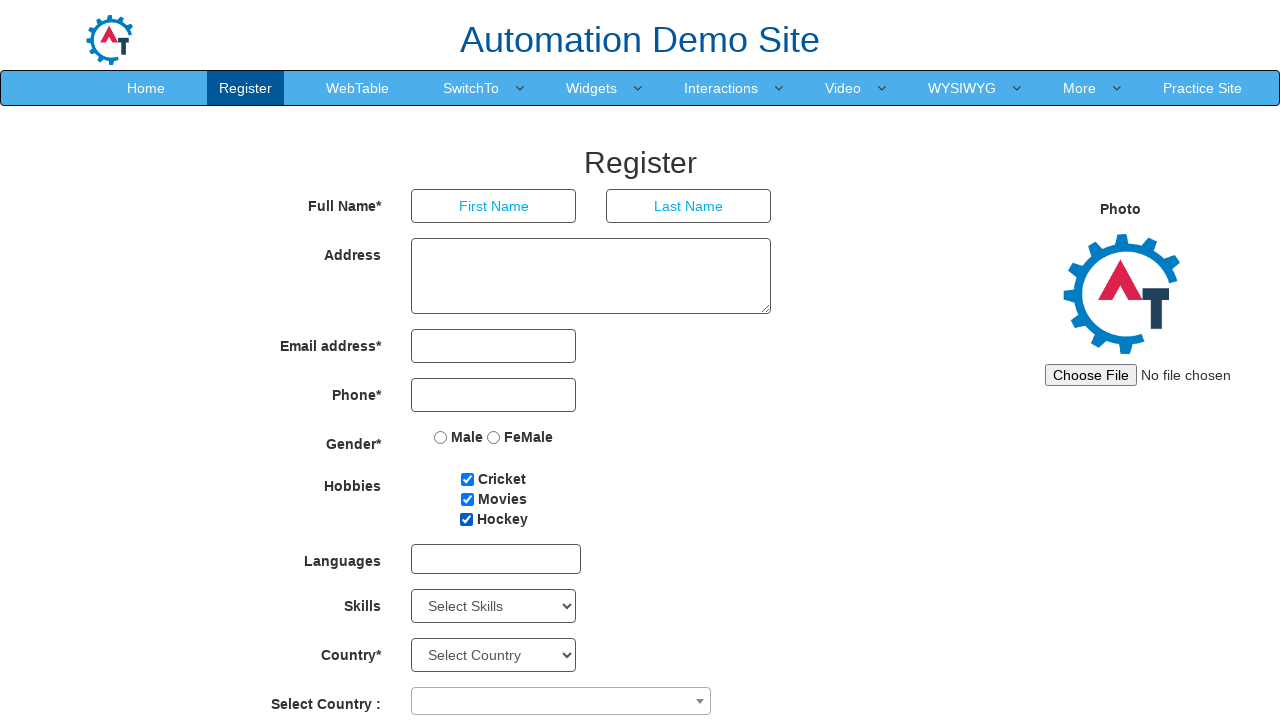

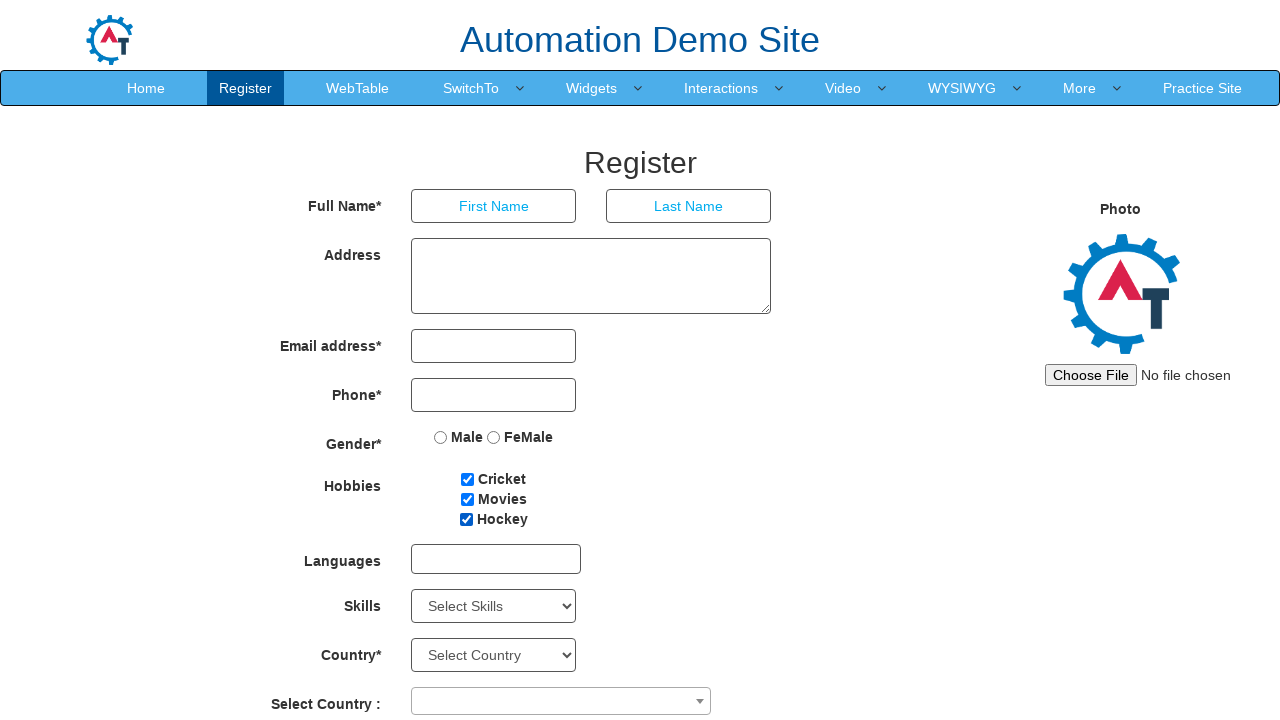